Tests dynamic controls page by verifying textbox is initially disabled, clicking Enable button, and verifying textbox becomes enabled with success message displayed

Starting URL: https://the-internet.herokuapp.com/dynamic_controls

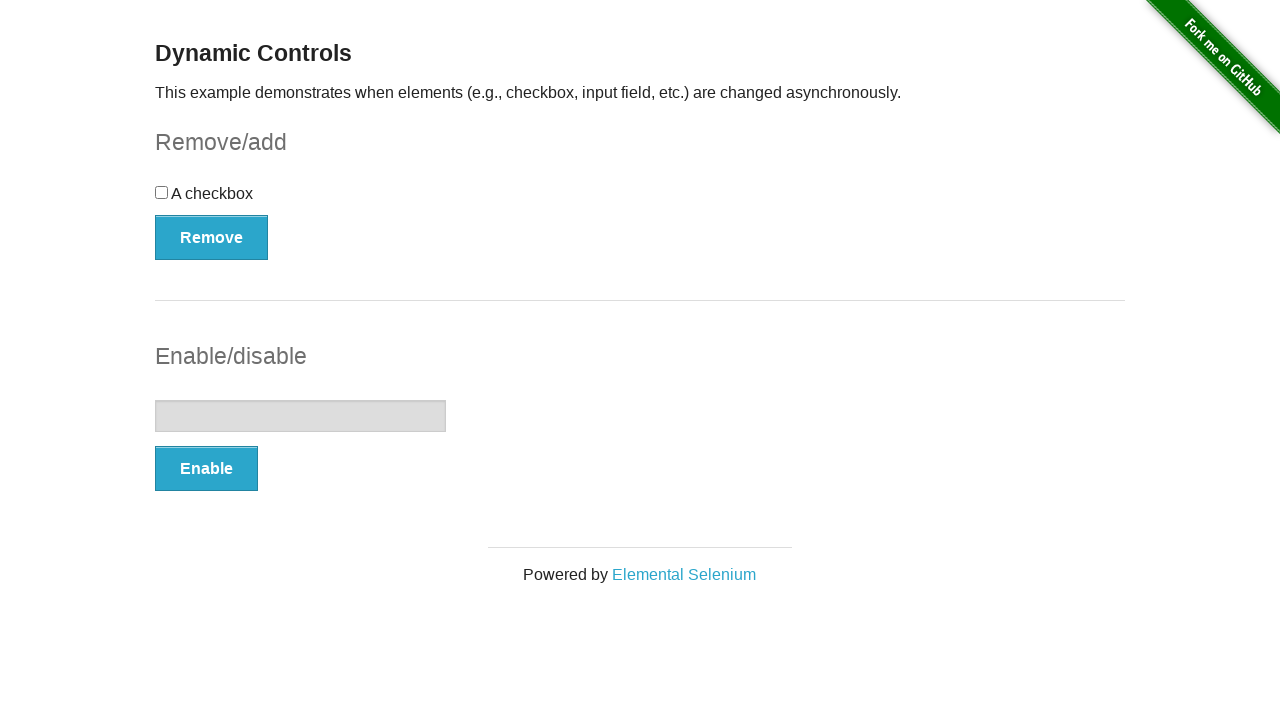

Located textbox element
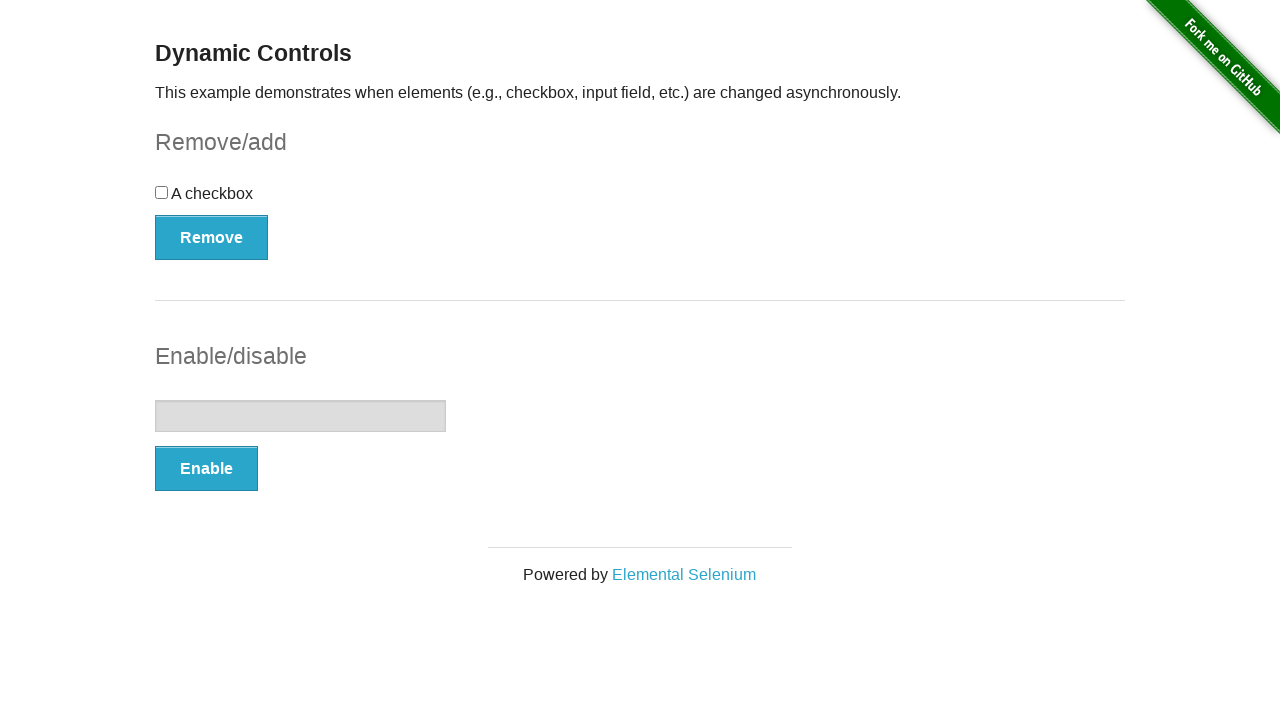

Verified textbox is initially disabled
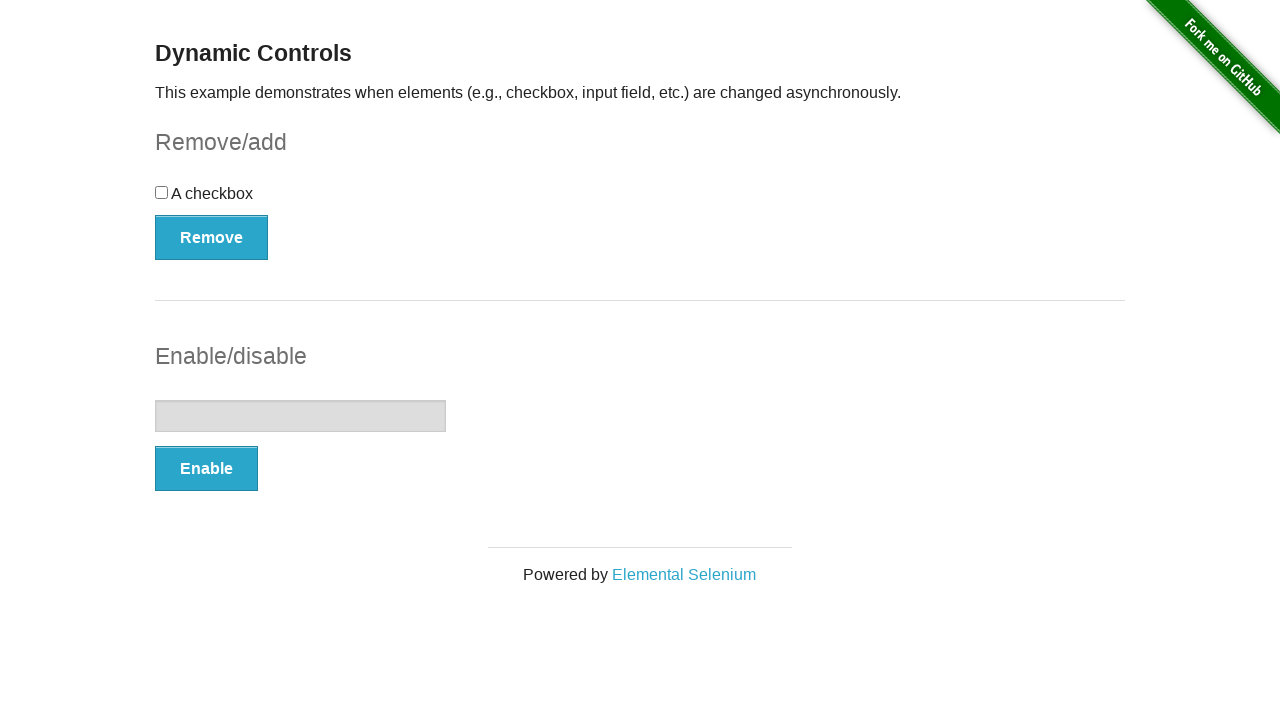

Clicked Enable button at (206, 469) on xpath=//button[text()='Enable']
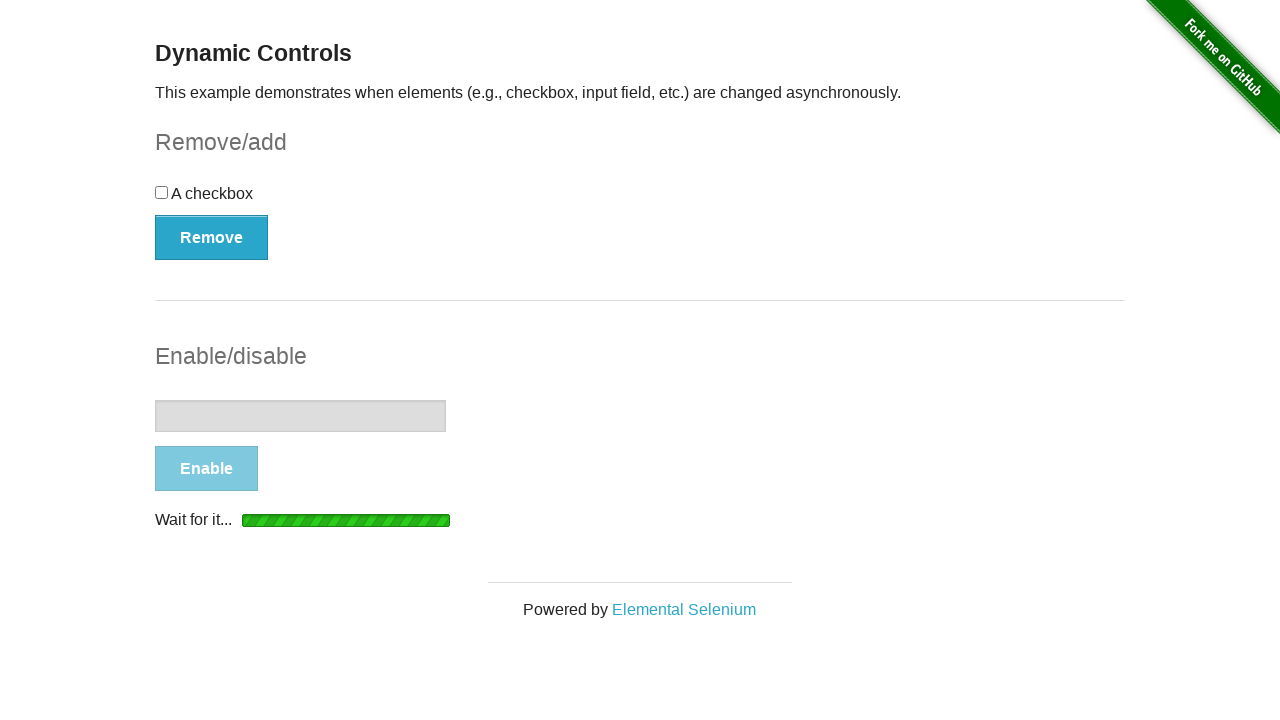

Waited for textbox to become enabled
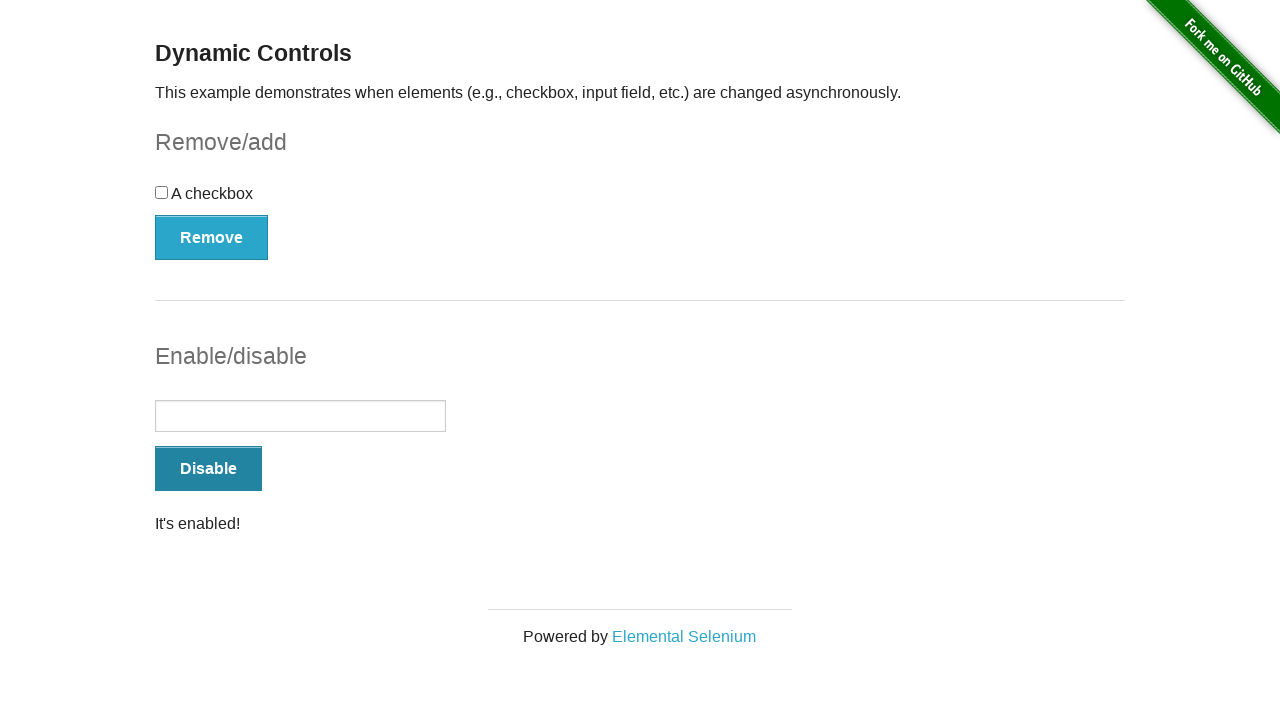

Verified textbox is now enabled
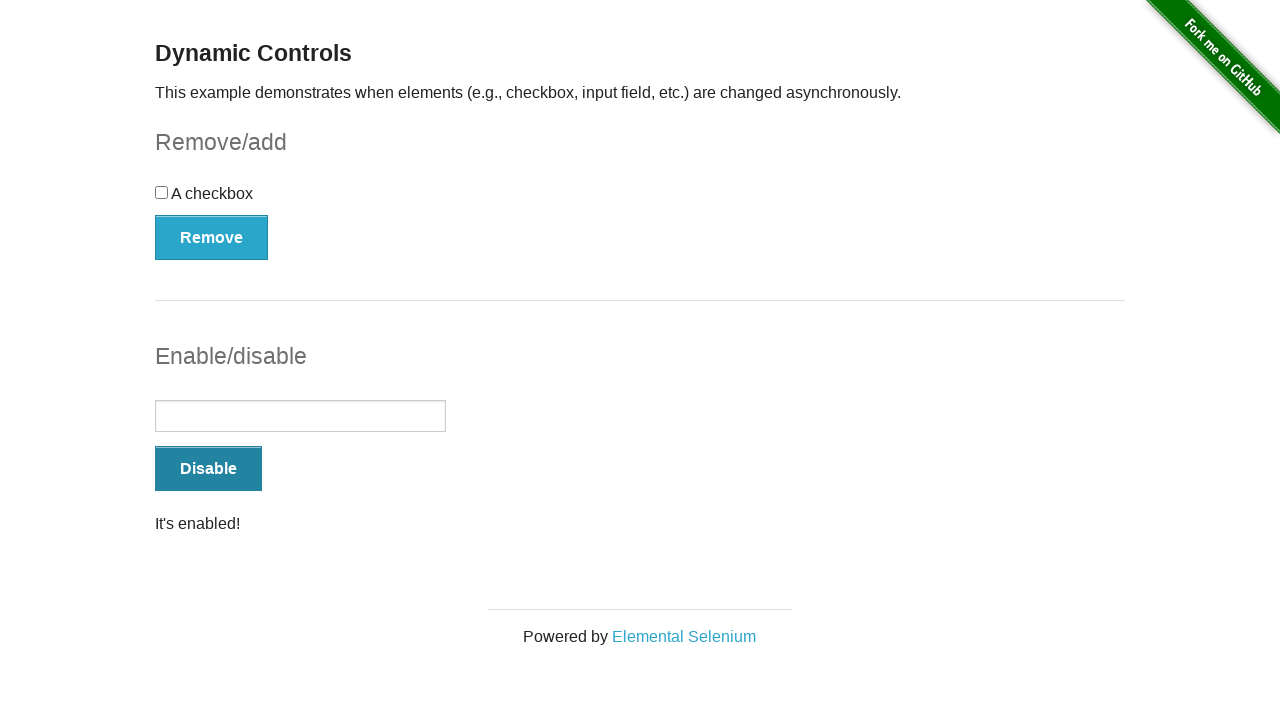

Located success message element
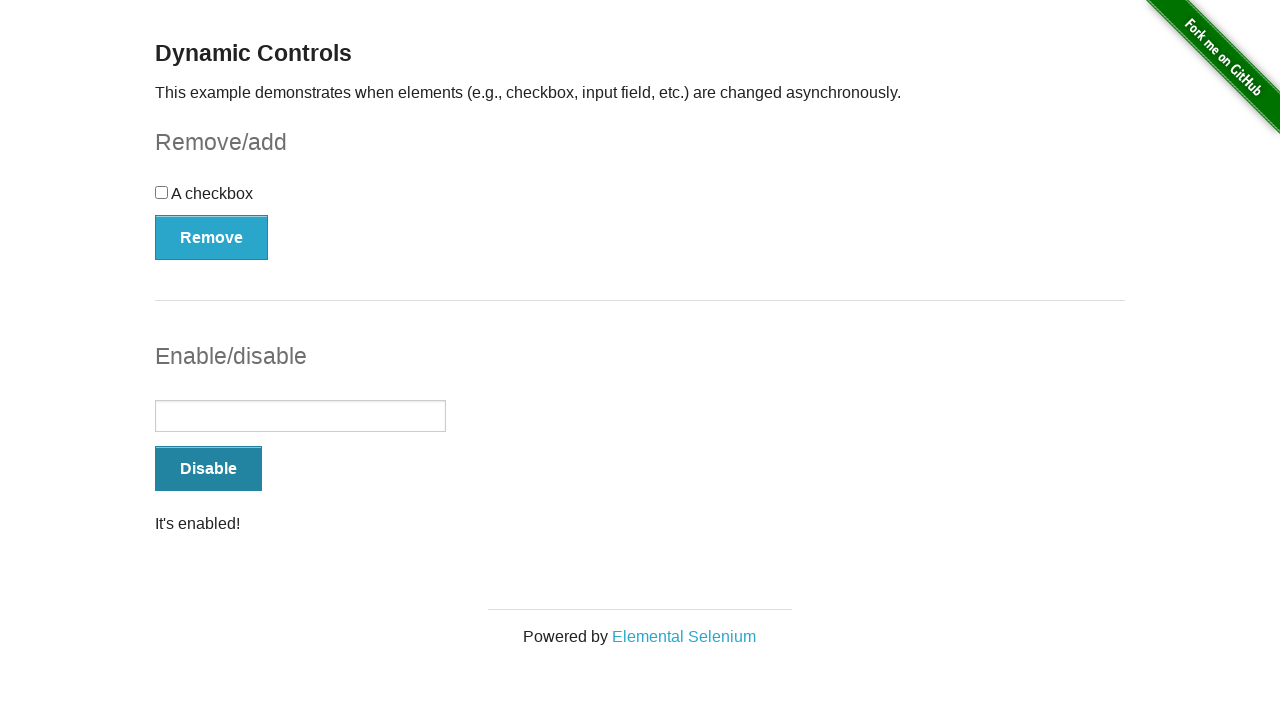

Waited for success message to appear
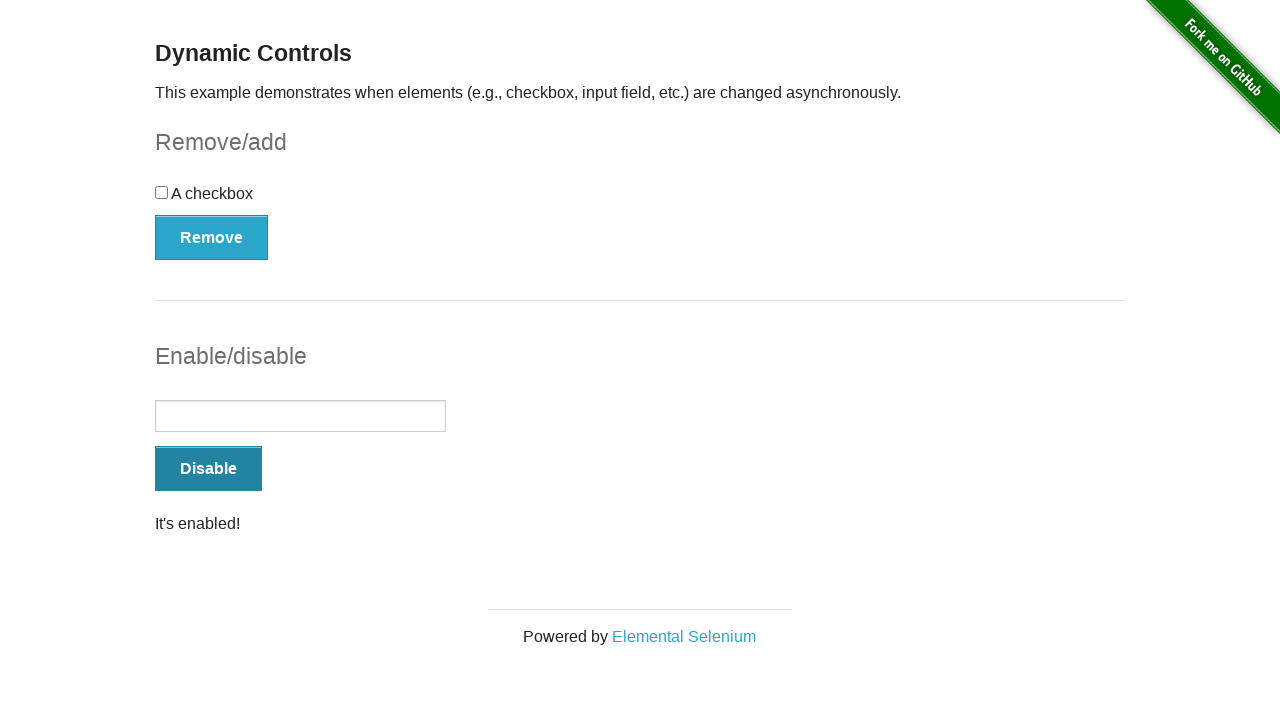

Verified 'It's enabled!' success message is visible
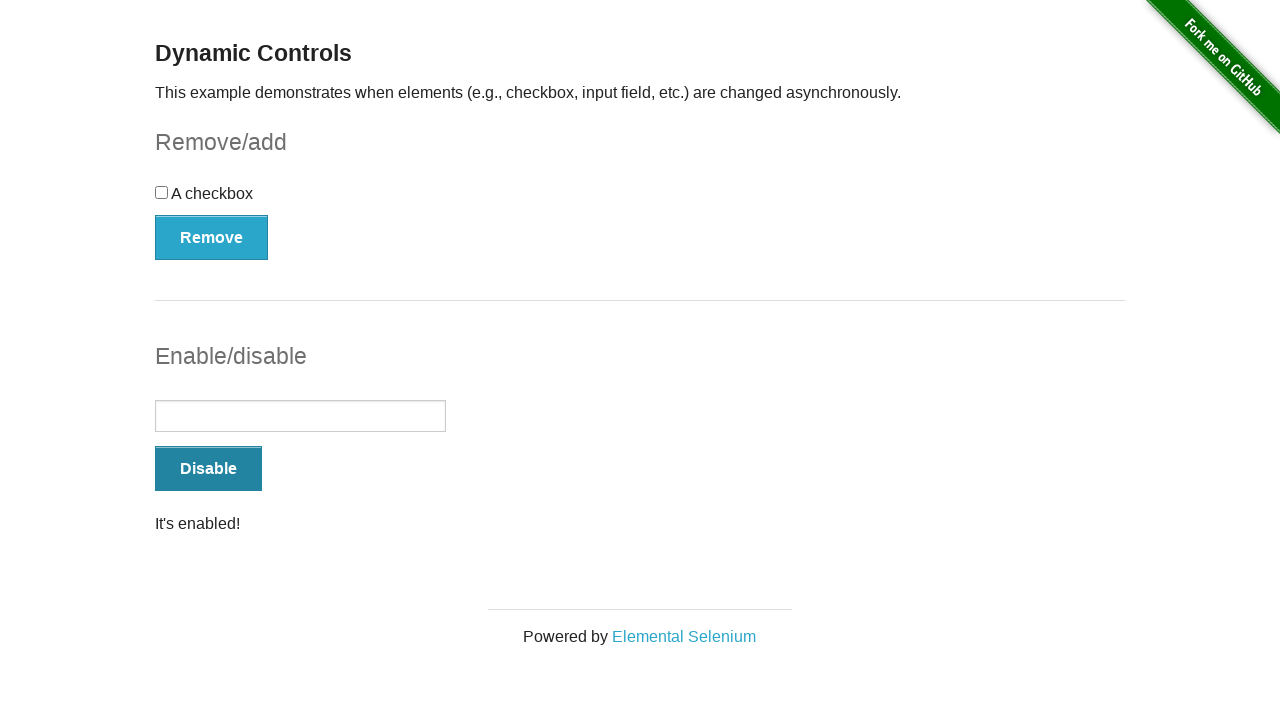

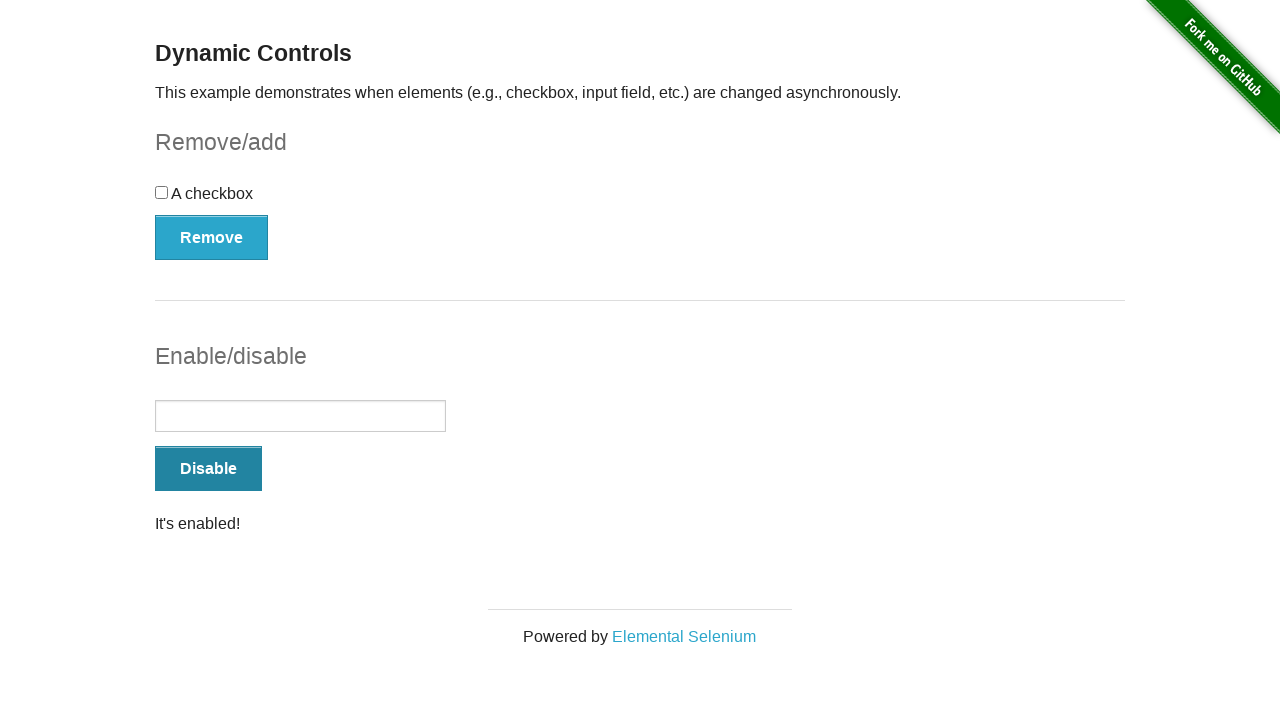